Tests that the "Clear completed" button displays with the correct text after marking an item complete.

Starting URL: https://demo.playwright.dev/todomvc

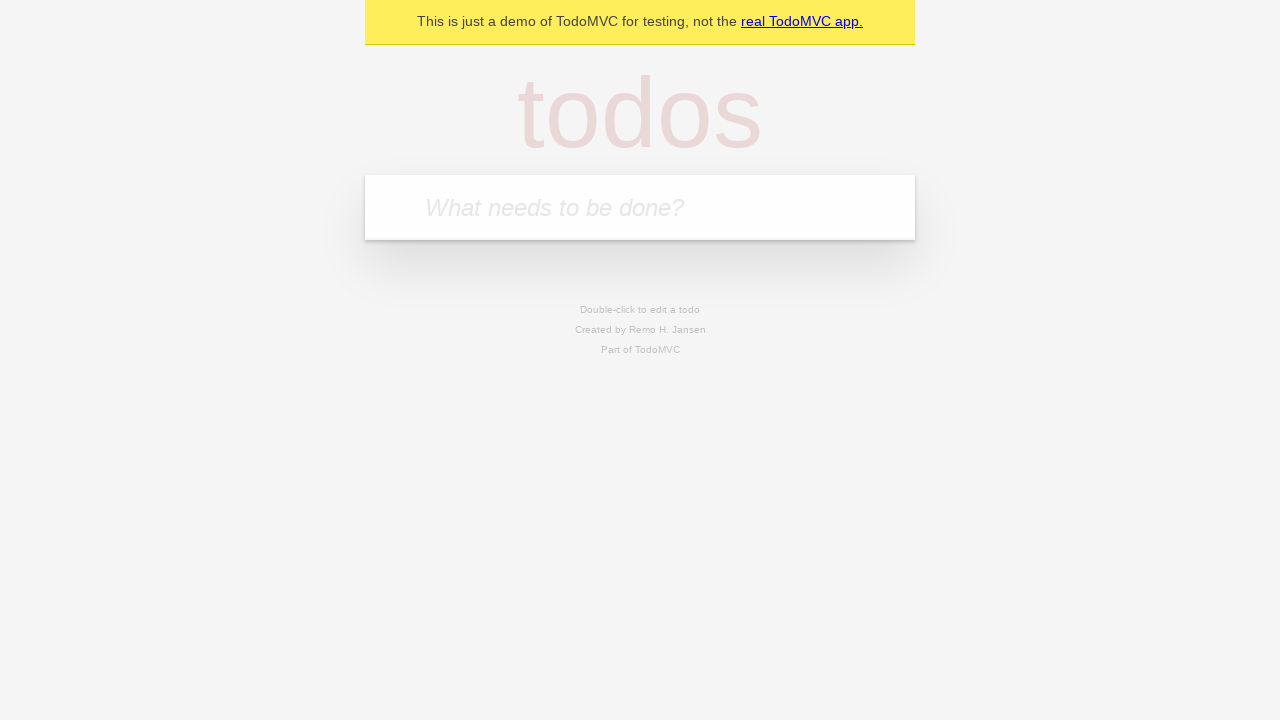

Filled todo input with 'buy some cheese' on internal:attr=[placeholder="What needs to be done?"i]
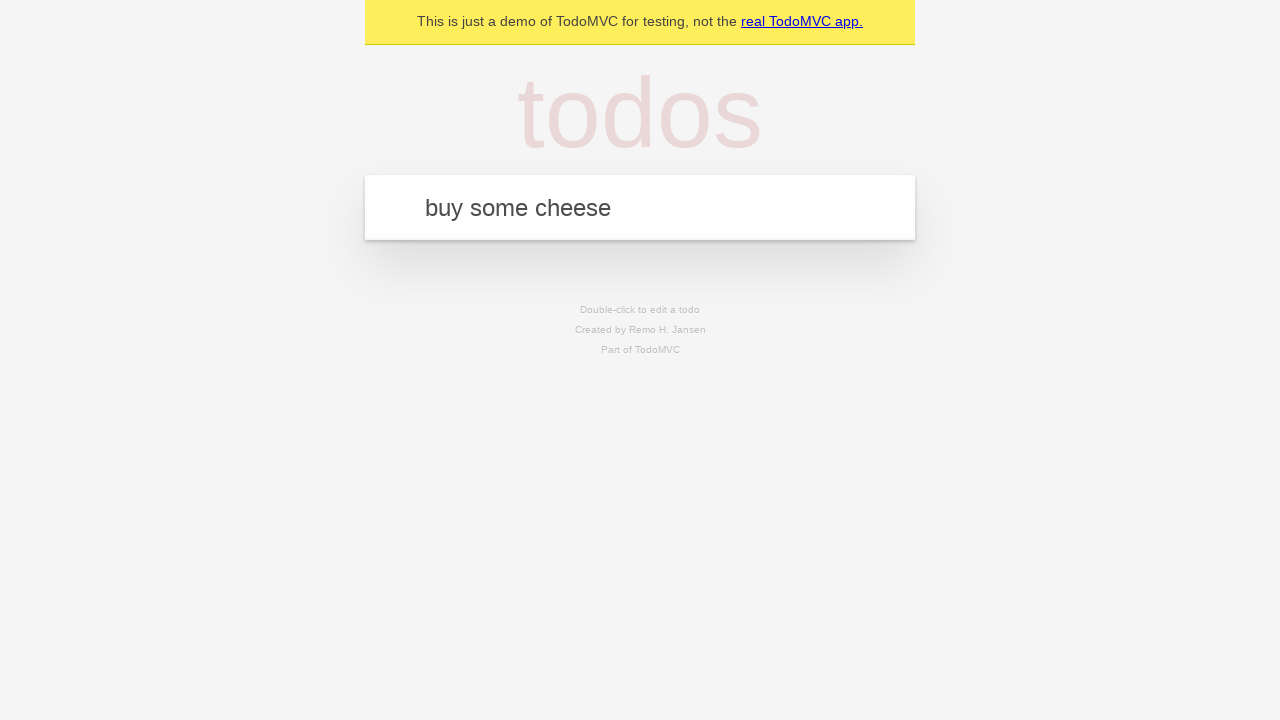

Pressed Enter to add first todo on internal:attr=[placeholder="What needs to be done?"i]
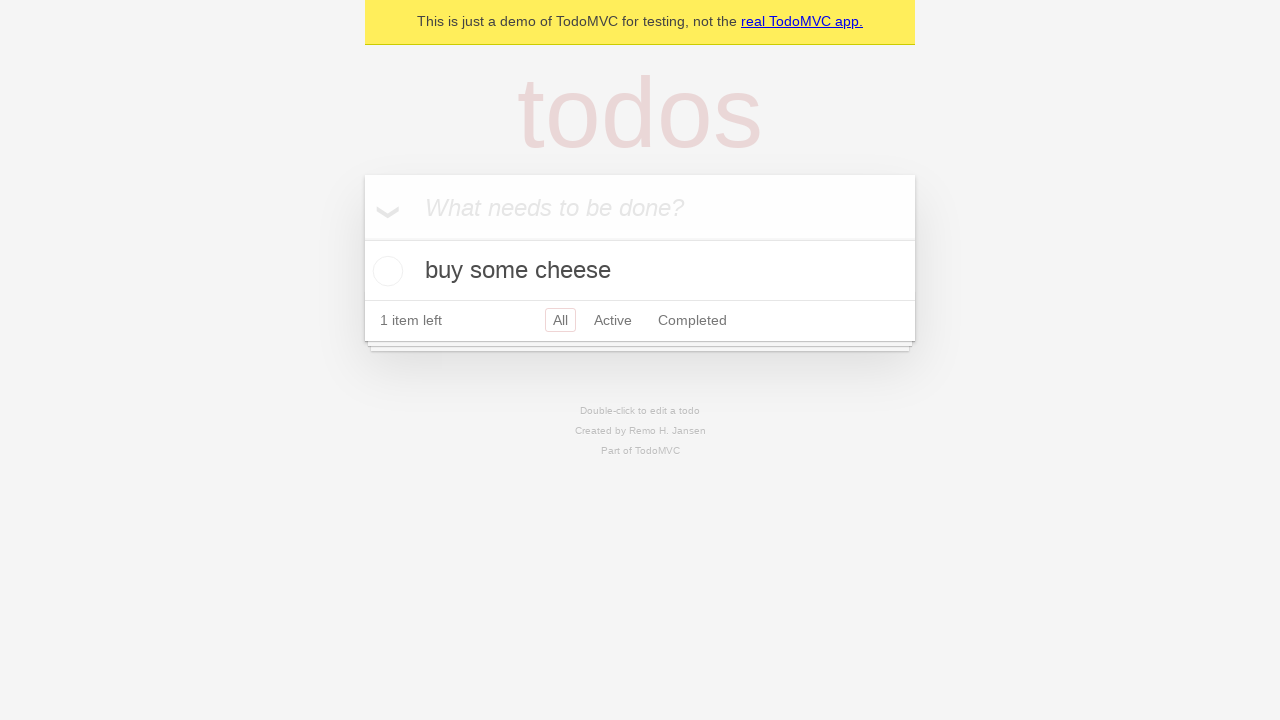

Filled todo input with 'feed the cat' on internal:attr=[placeholder="What needs to be done?"i]
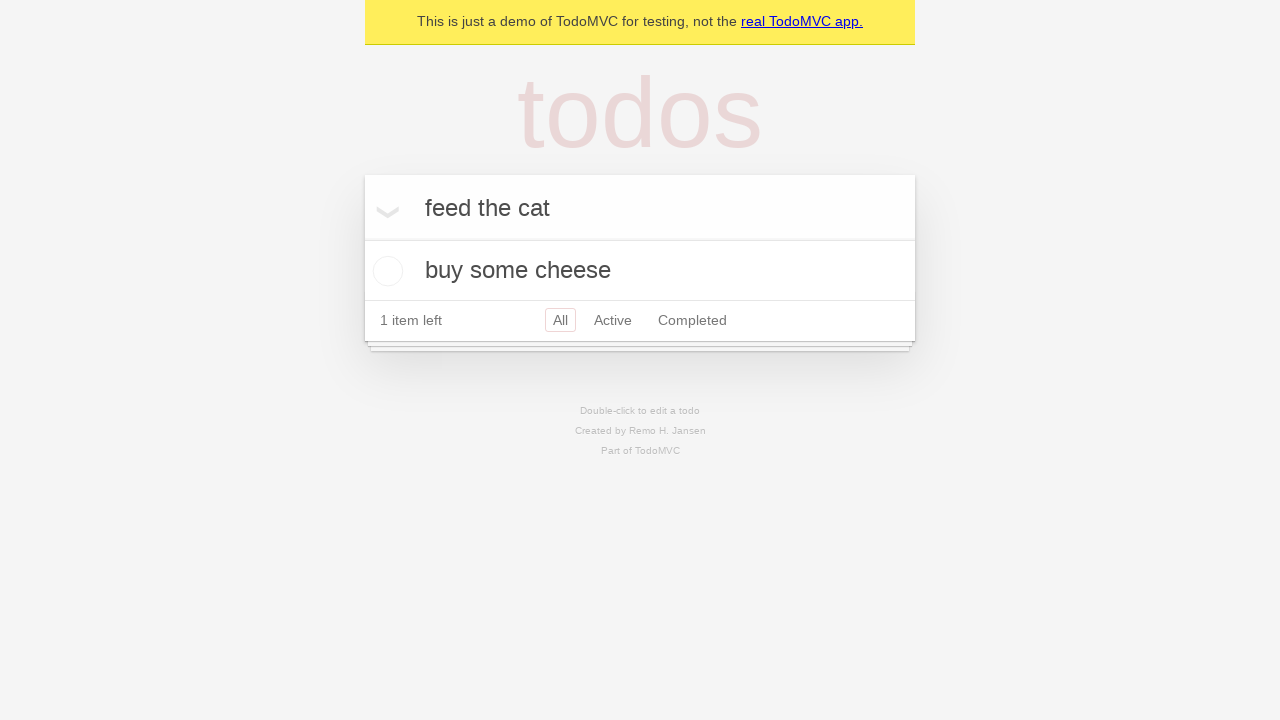

Pressed Enter to add second todo on internal:attr=[placeholder="What needs to be done?"i]
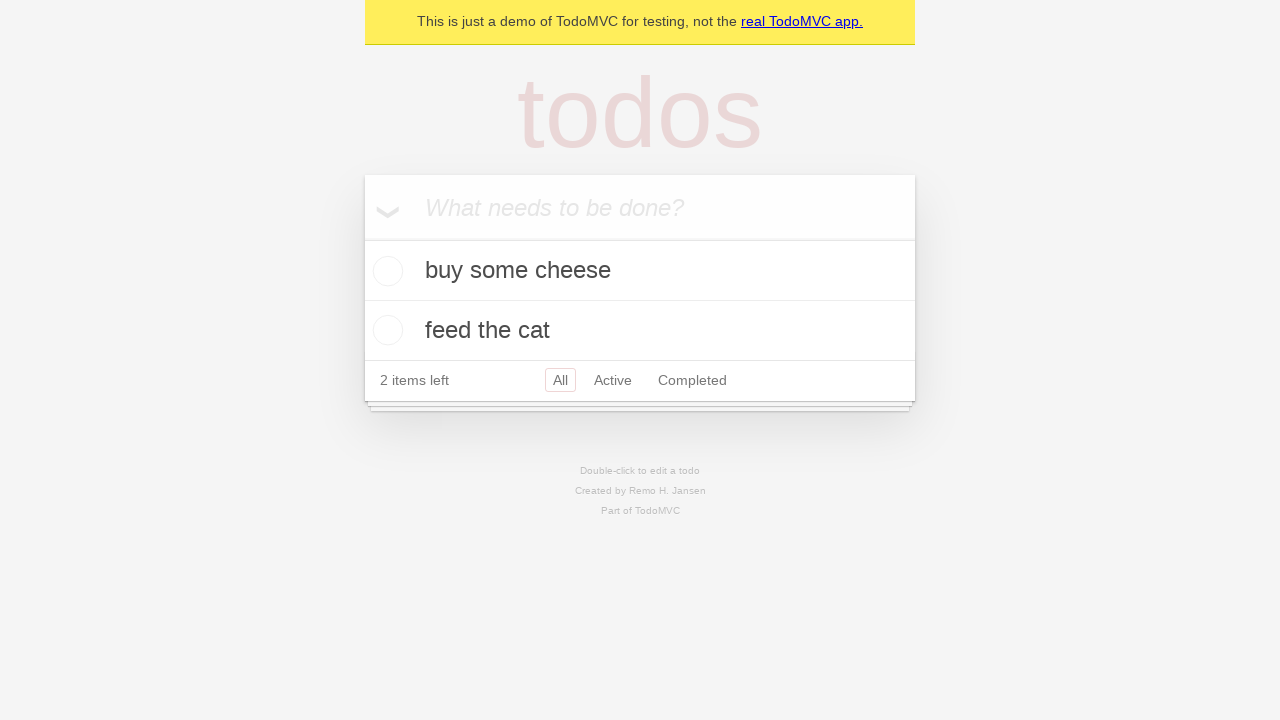

Filled todo input with 'book a doctors appointment' on internal:attr=[placeholder="What needs to be done?"i]
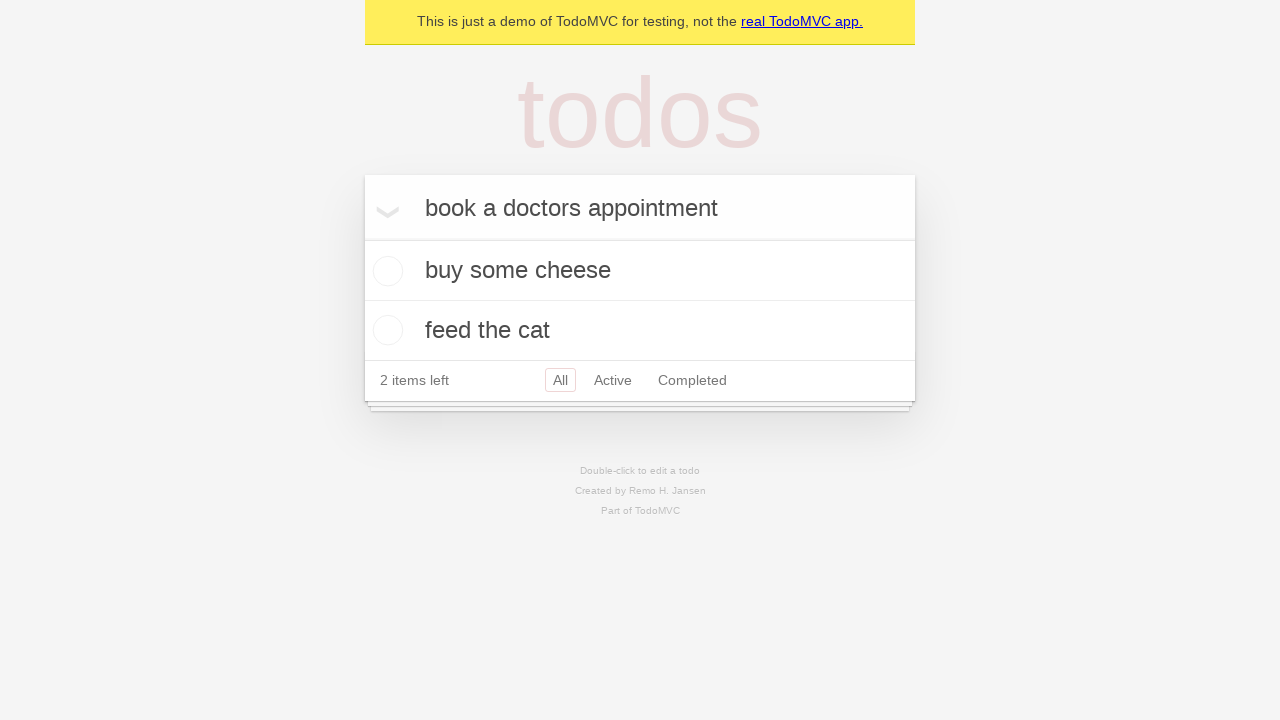

Pressed Enter to add third todo on internal:attr=[placeholder="What needs to be done?"i]
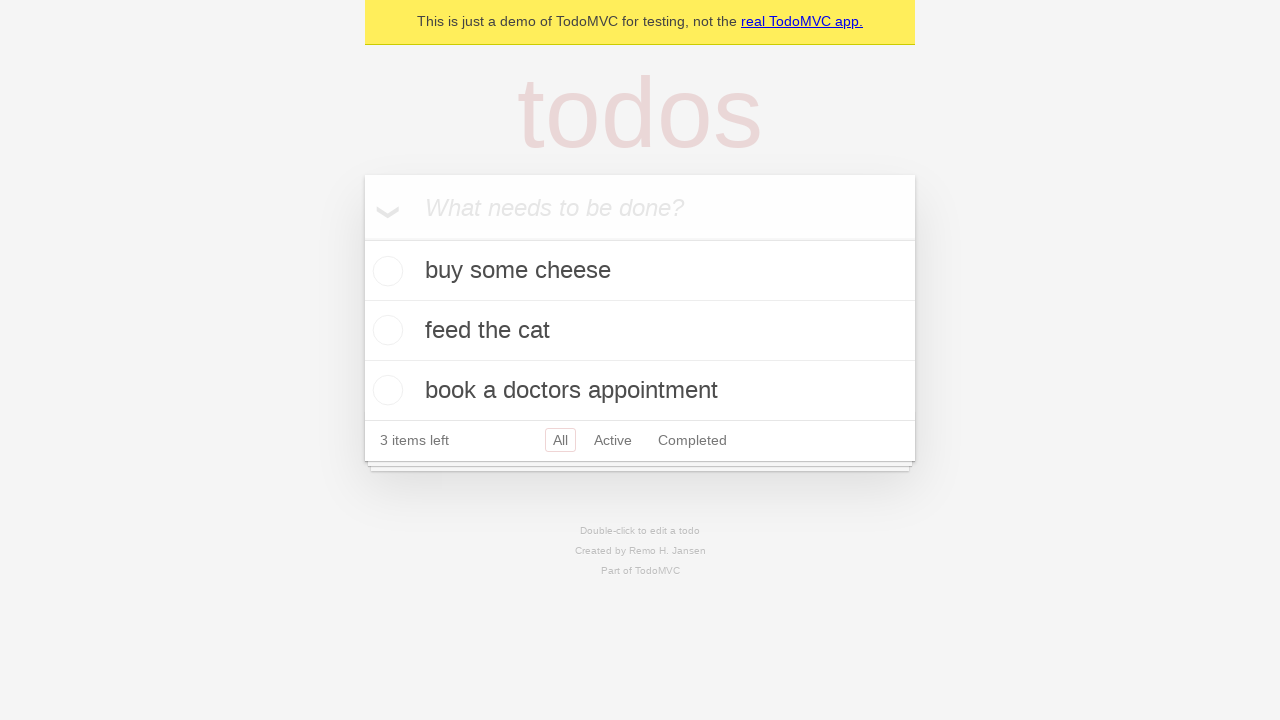

Checked the first todo item as complete at (385, 271) on .todo-list li .toggle >> nth=0
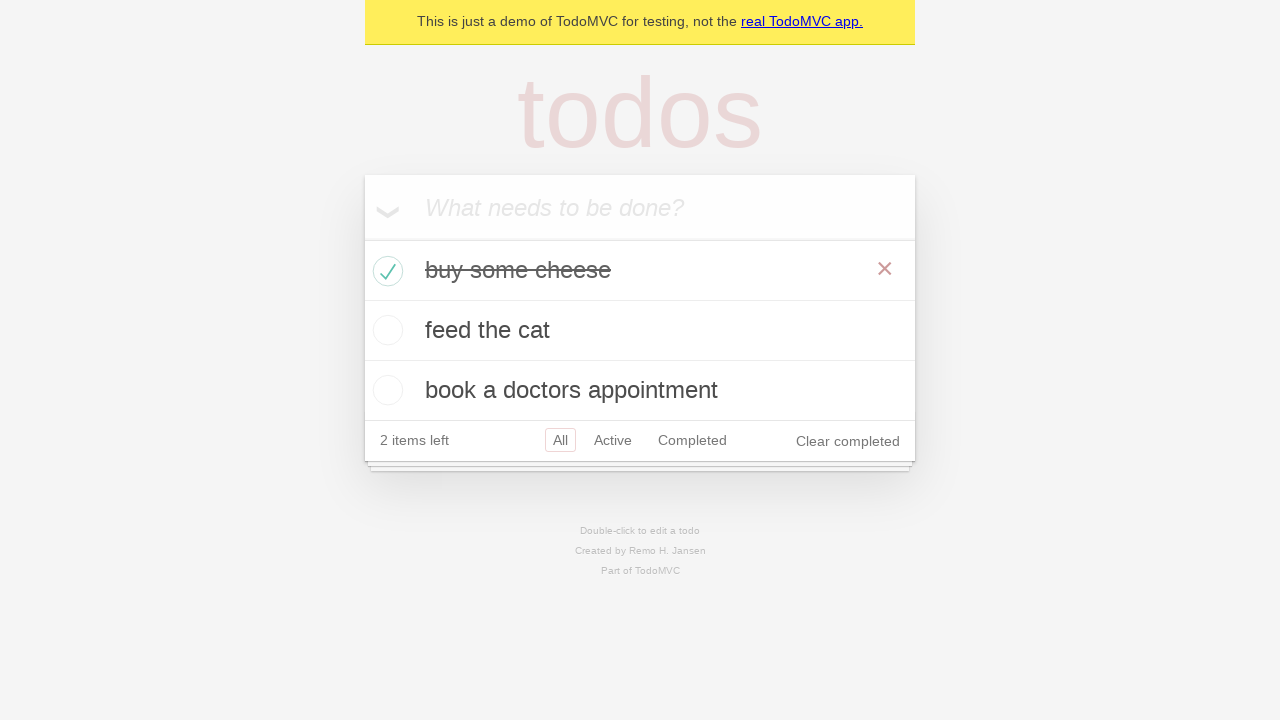

Clear completed button is now visible with correct text
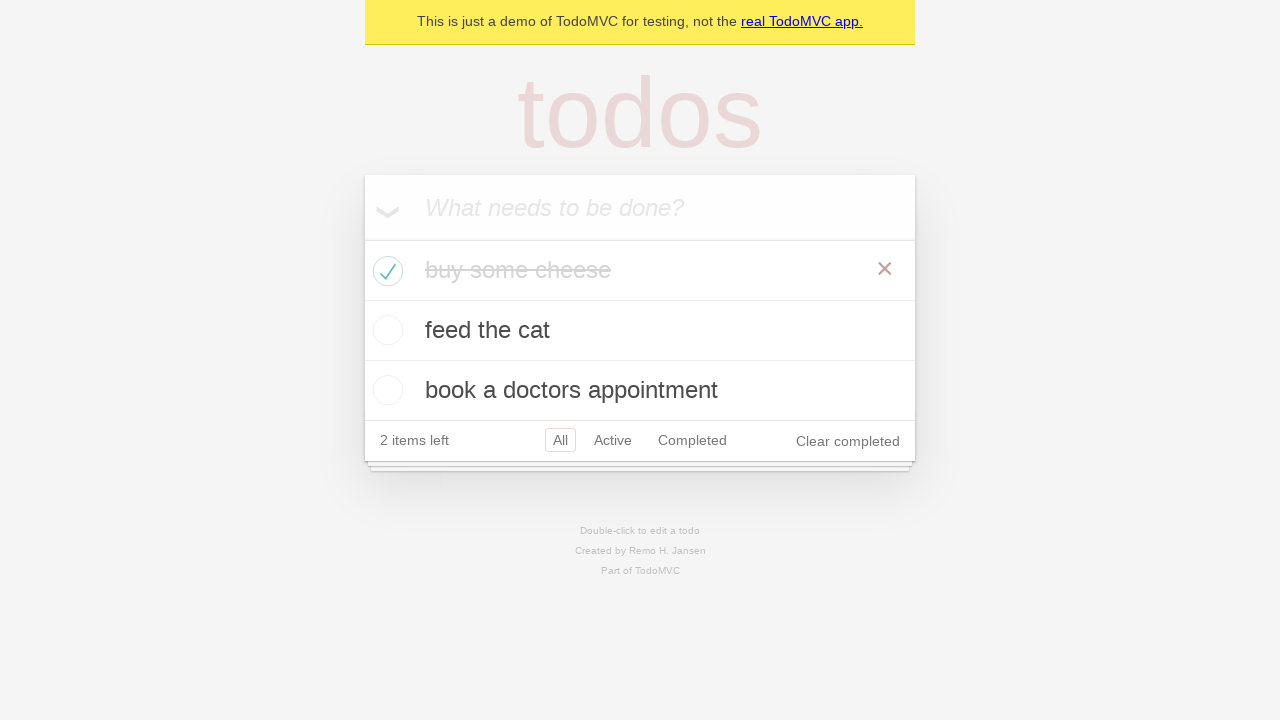

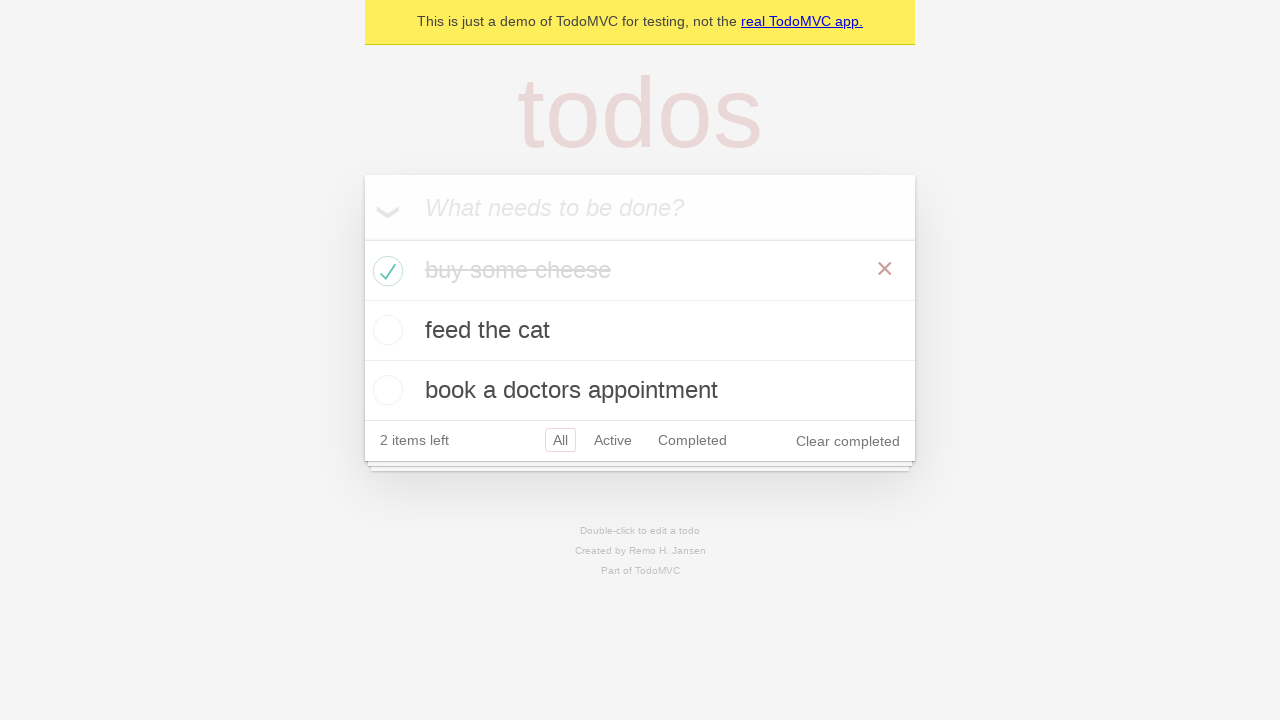